Navigates to the VCTC Pune website and waits for the page to load

Starting URL: https://vctcpune.com/

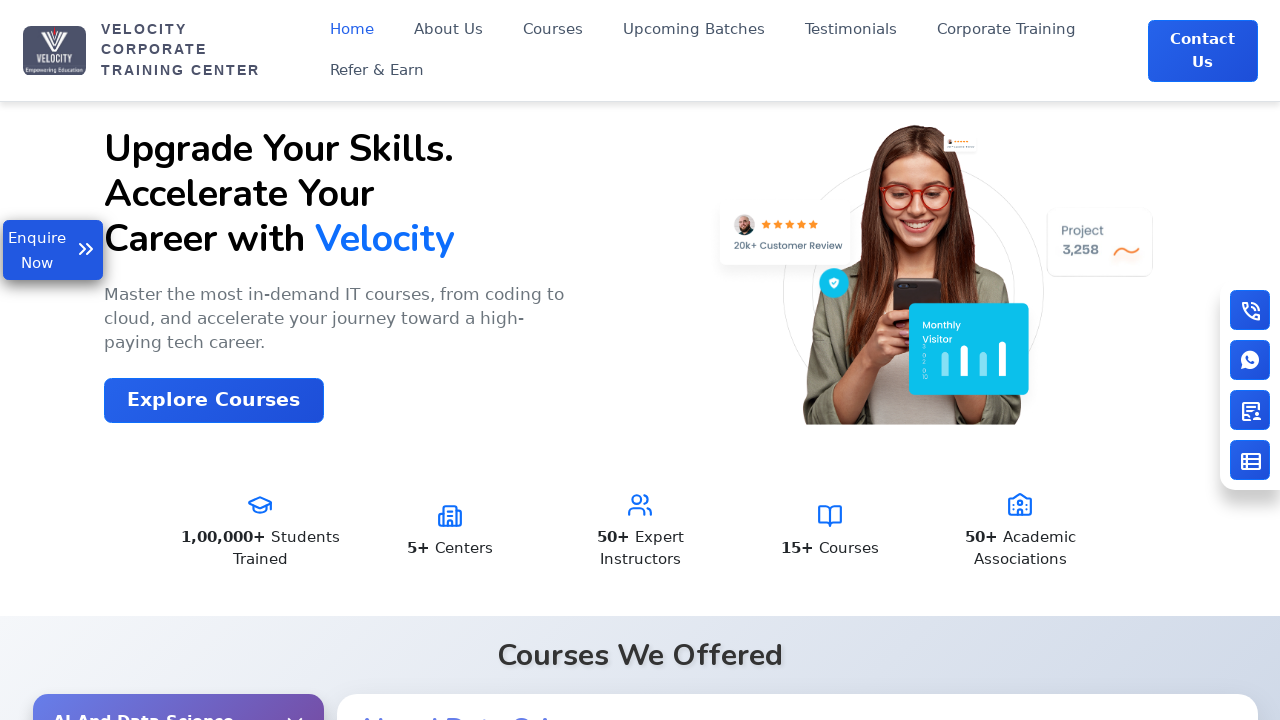

Waited for page DOM to fully load on VCTC Pune website
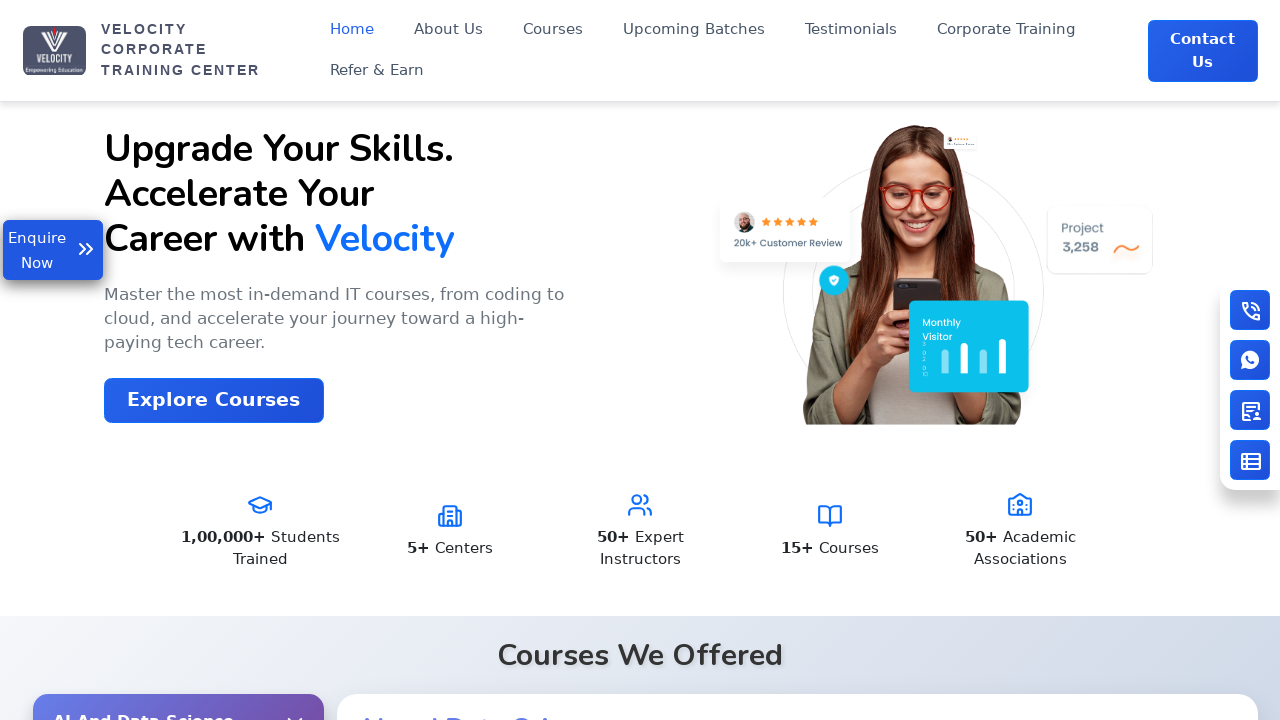

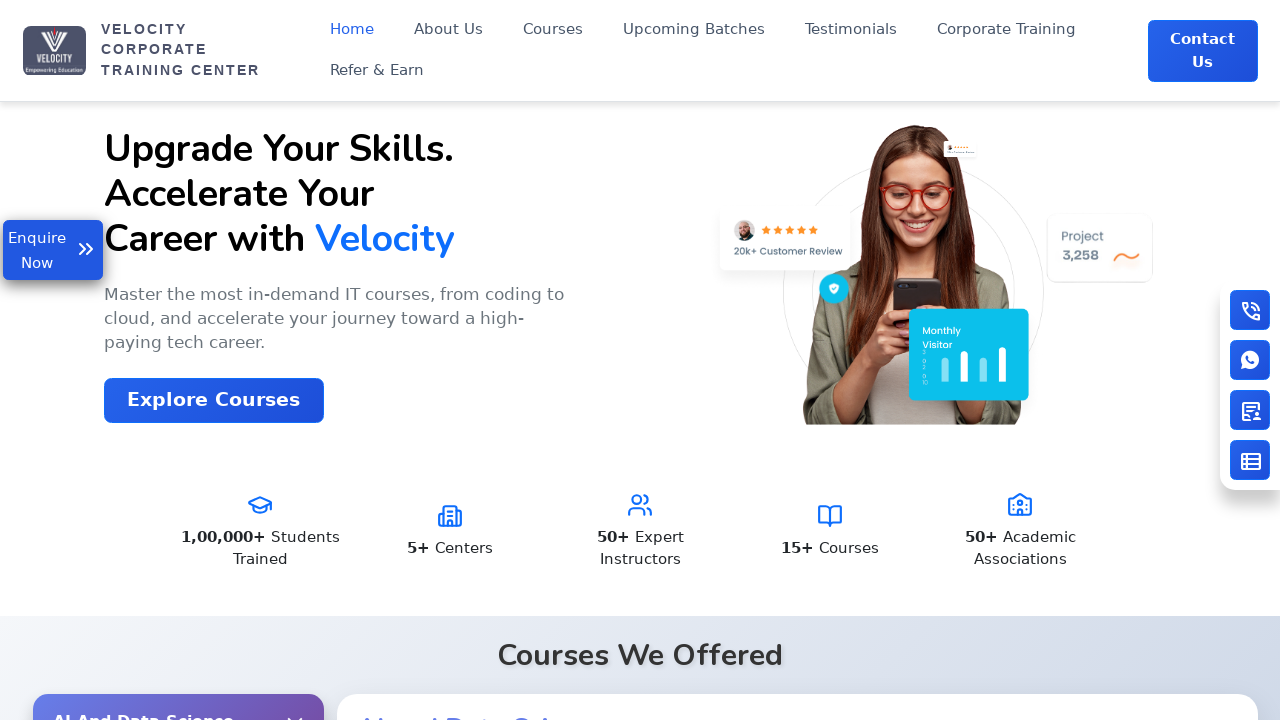